Tests checking and unchecking the mark all as complete toggle

Starting URL: https://demo.playwright.dev/todomvc

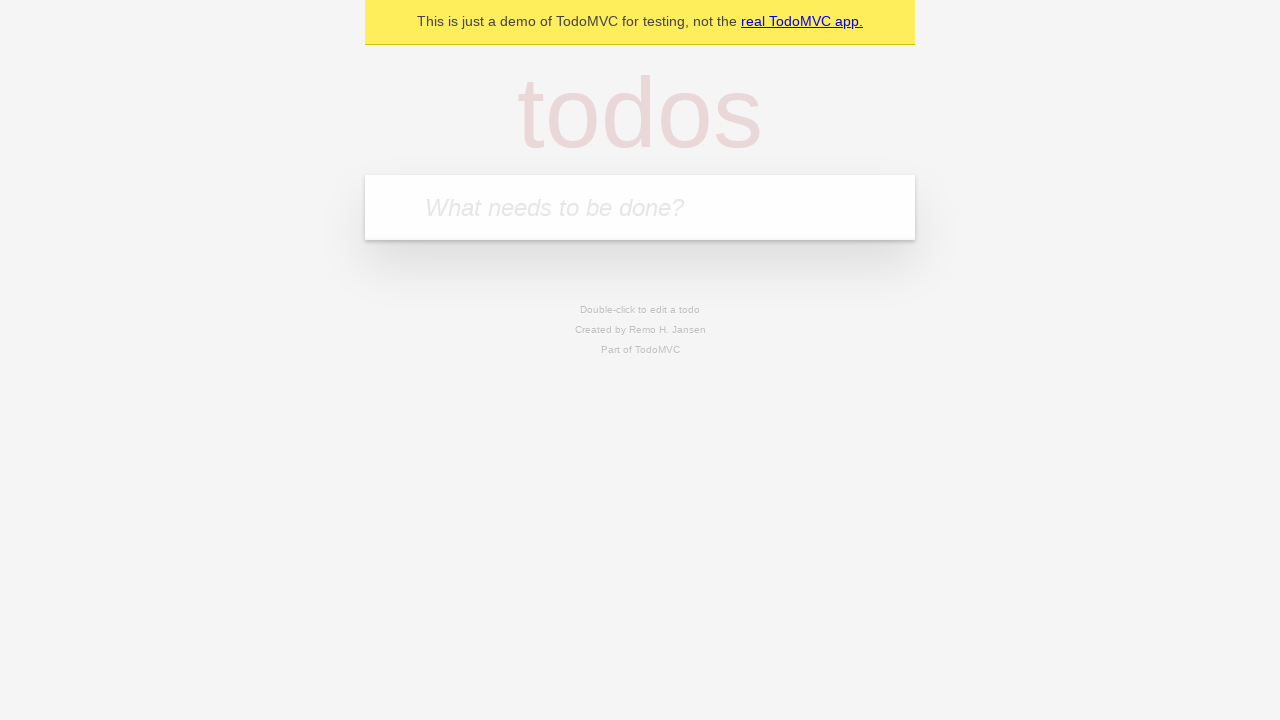

Filled todo input field with 'buy some cheese' on internal:attr=[placeholder="What needs to be done?"i]
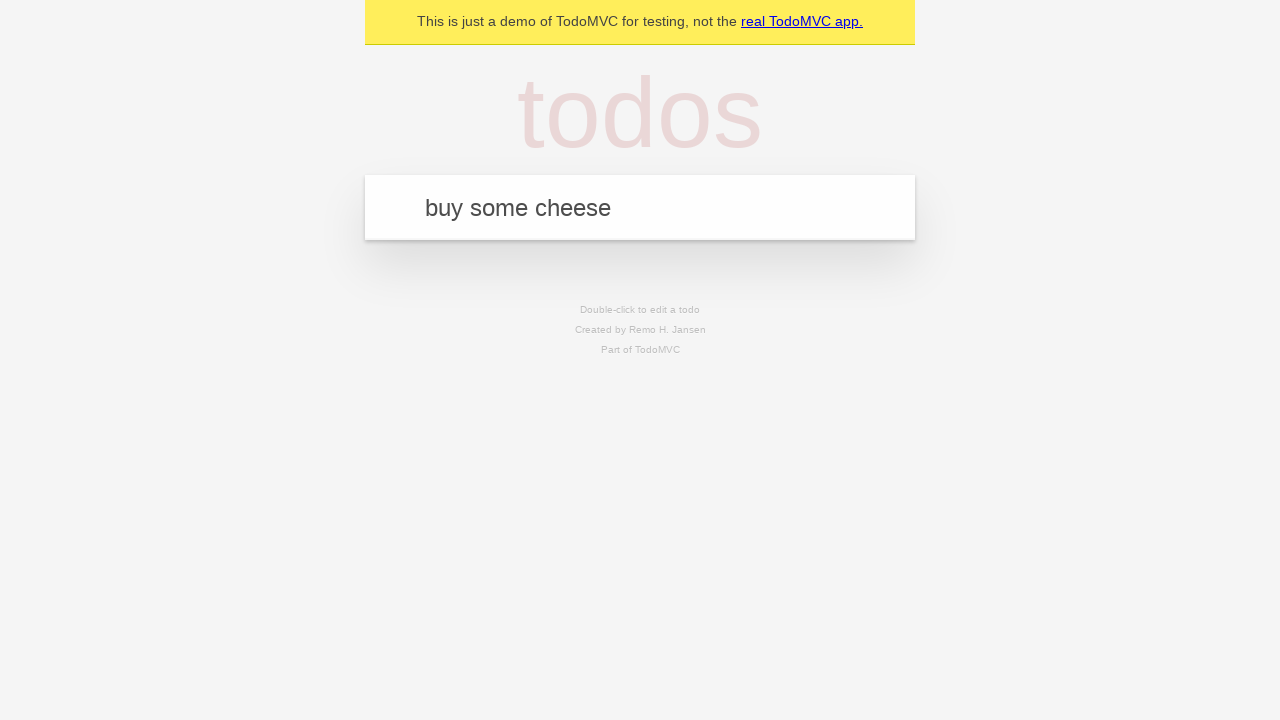

Pressed Enter to create todo 'buy some cheese' on internal:attr=[placeholder="What needs to be done?"i]
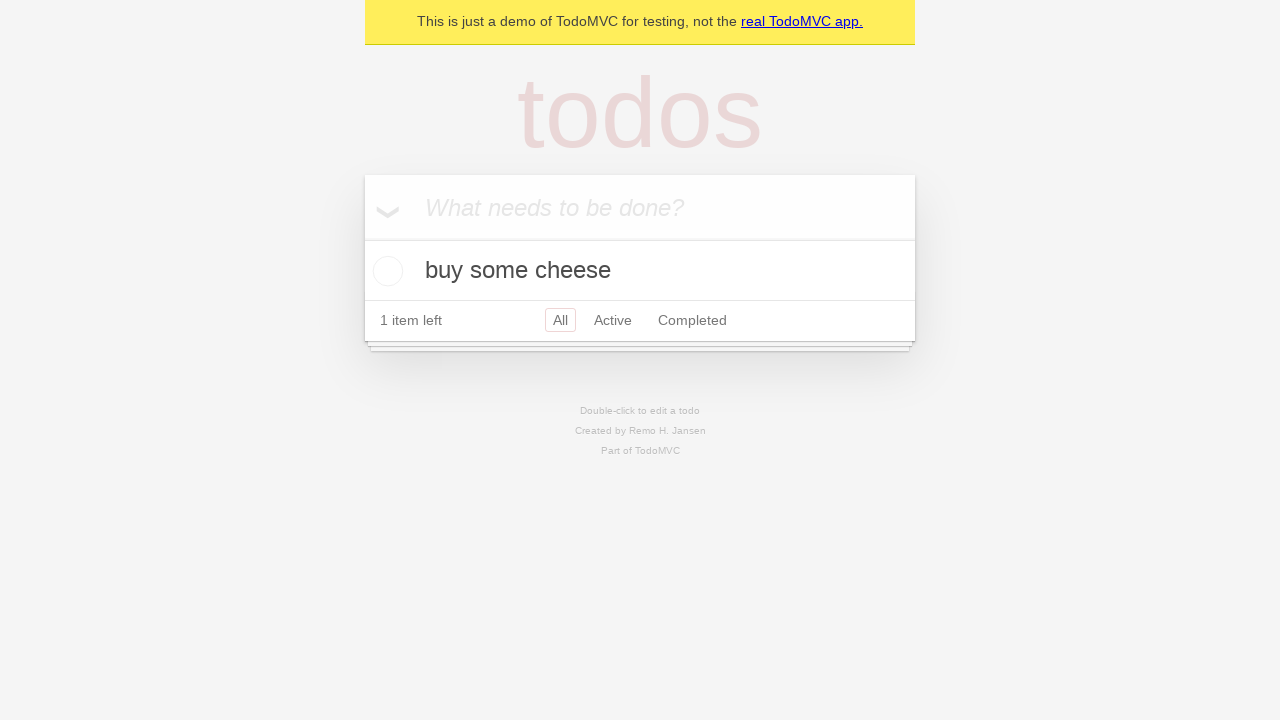

Filled todo input field with 'feed the cat' on internal:attr=[placeholder="What needs to be done?"i]
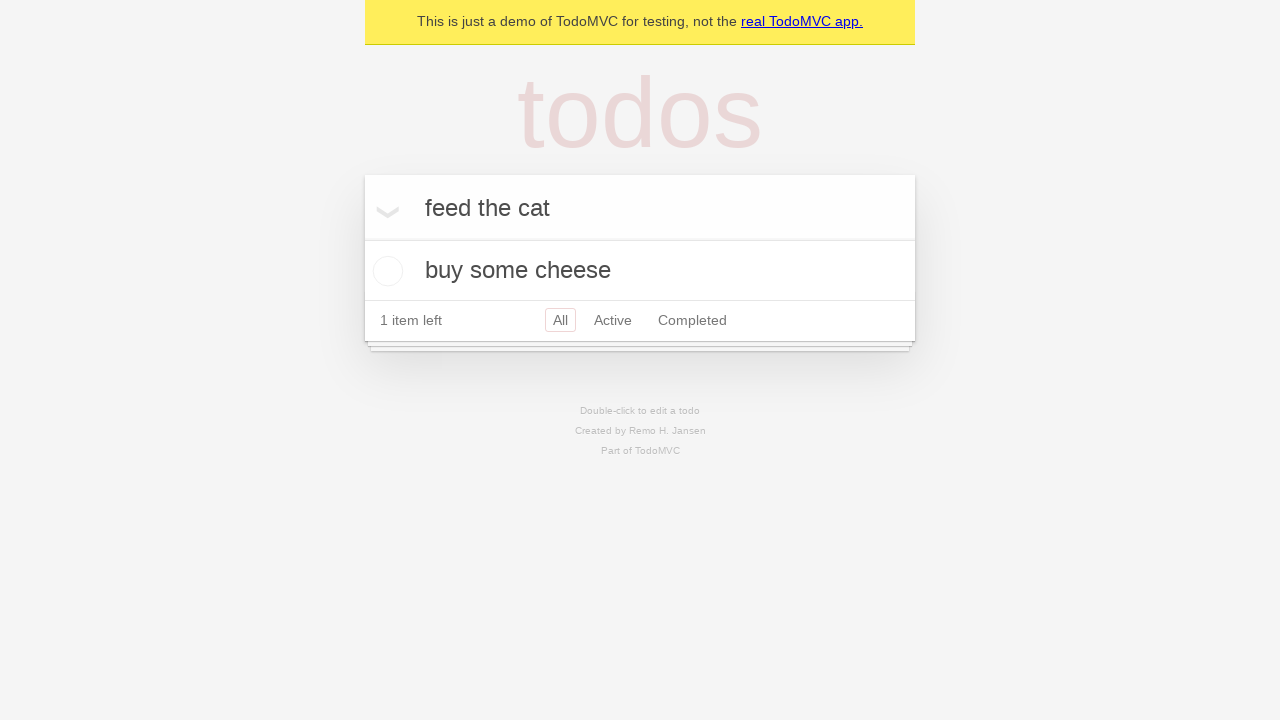

Pressed Enter to create todo 'feed the cat' on internal:attr=[placeholder="What needs to be done?"i]
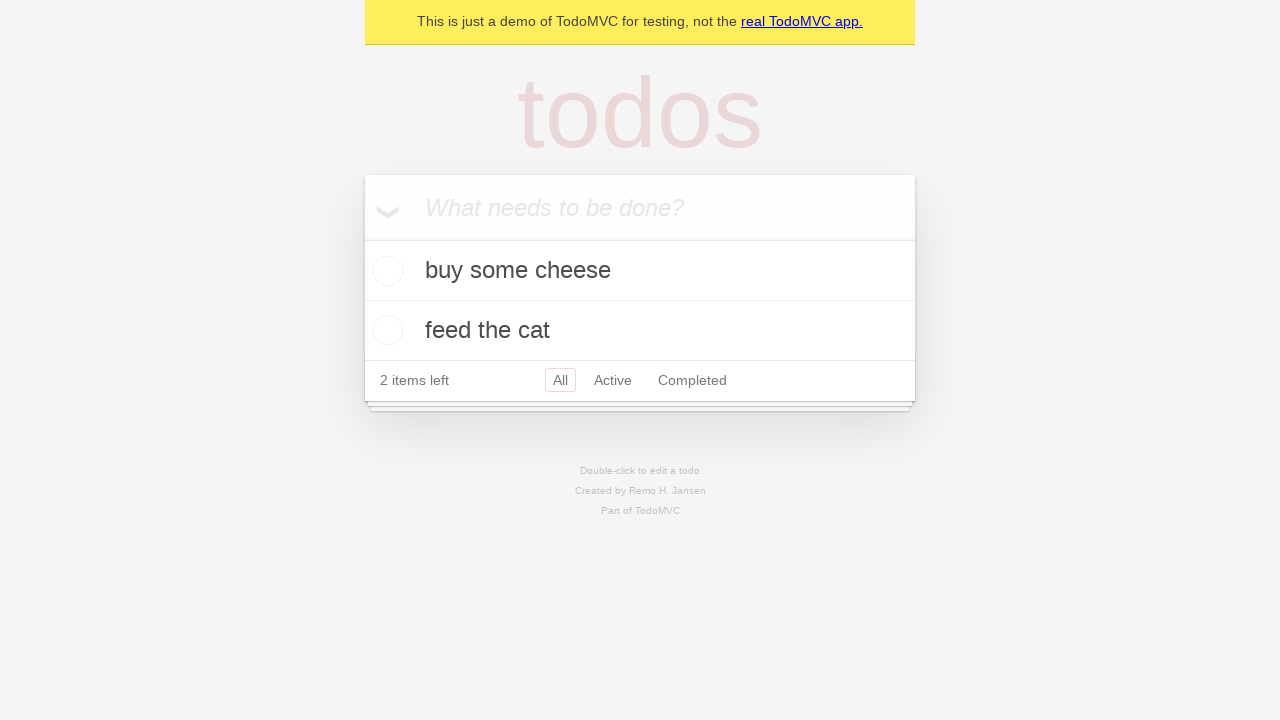

Filled todo input field with 'book a doctors appointment' on internal:attr=[placeholder="What needs to be done?"i]
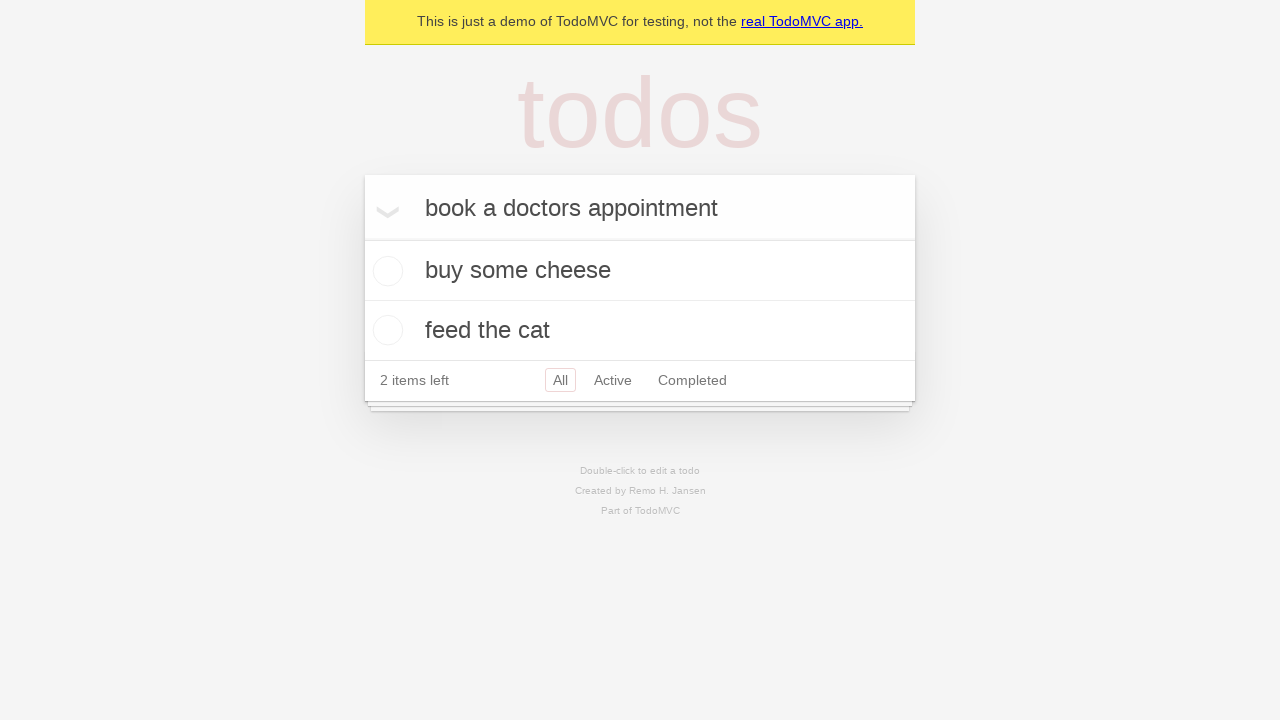

Pressed Enter to create todo 'book a doctors appointment' on internal:attr=[placeholder="What needs to be done?"i]
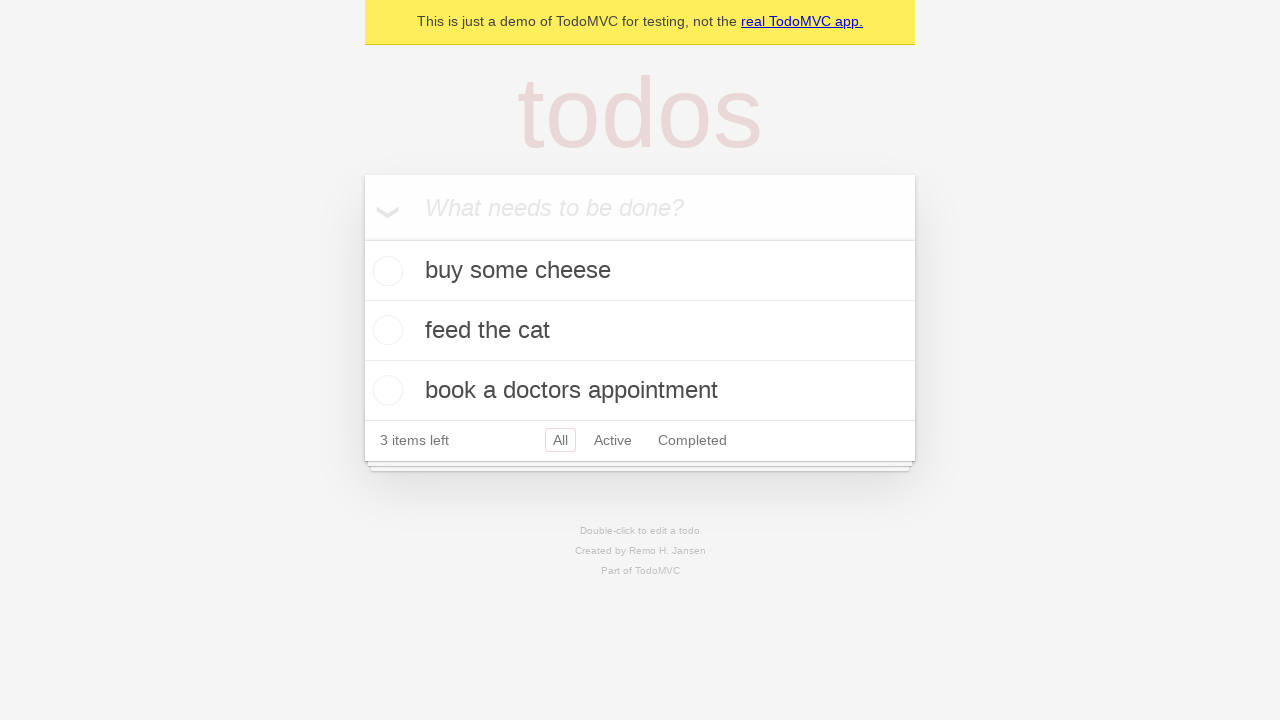

Located 'Mark all as complete' checkbox
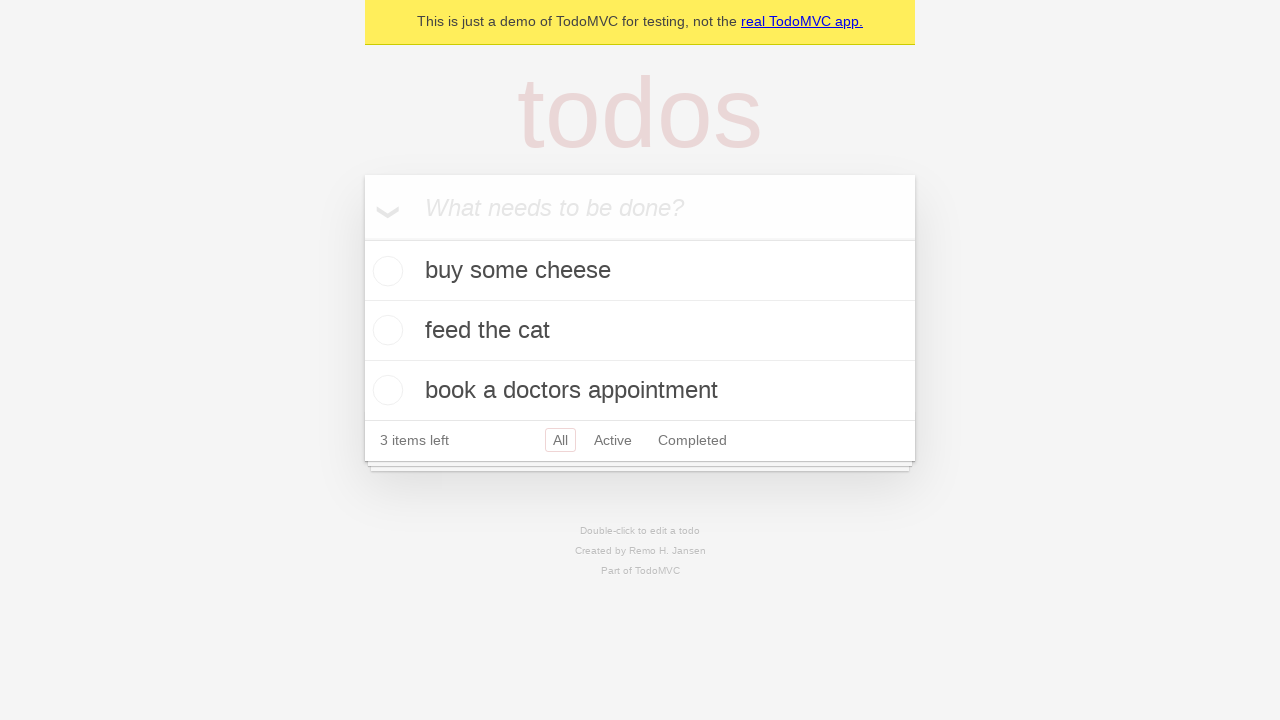

Checked 'Mark all as complete' to mark all todos as done at (362, 238) on internal:label="Mark all as complete"i
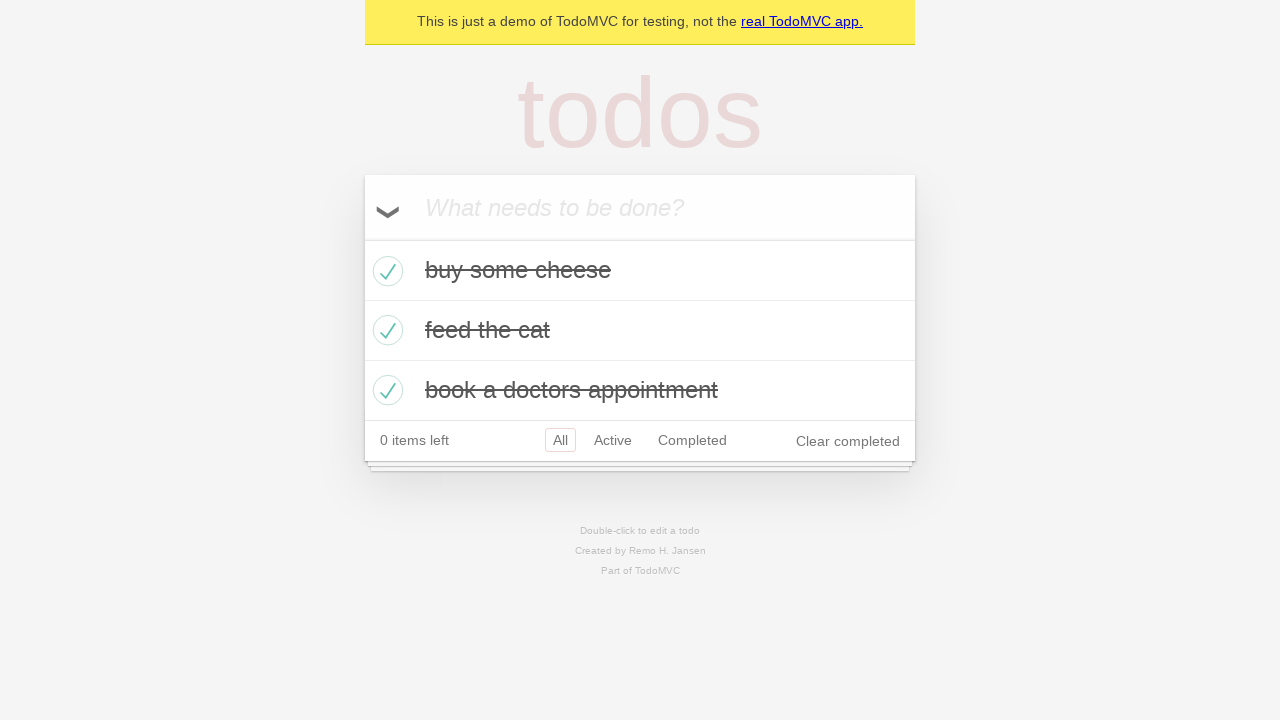

Unchecked 'Mark all as complete' to clear all completed todos at (362, 238) on internal:label="Mark all as complete"i
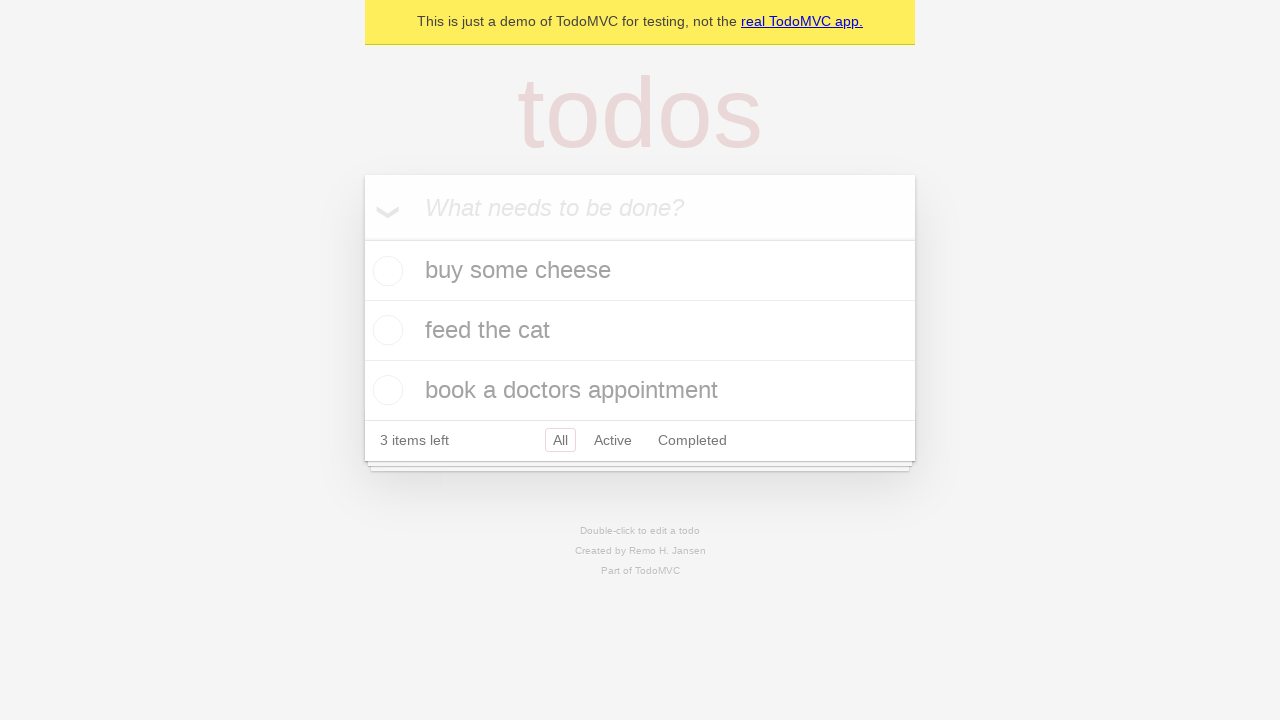

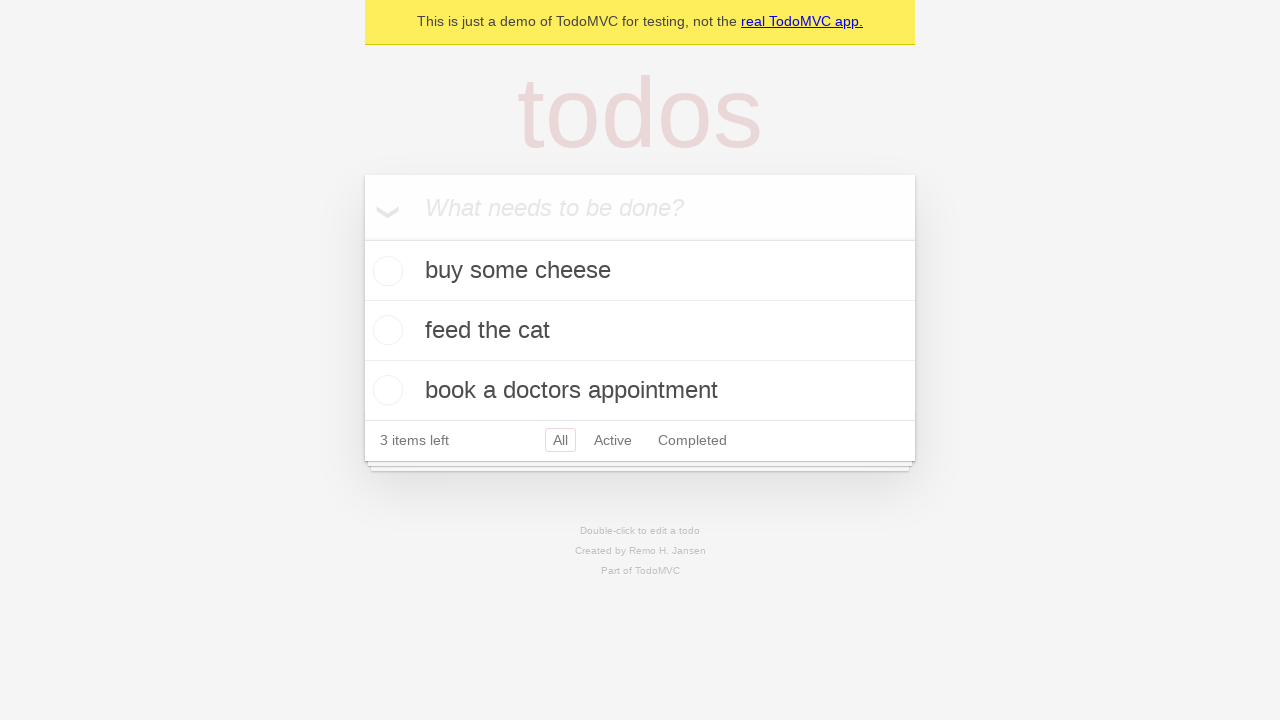